Tests a practice form submission by filling out all fields including personal information, gender selection, date of birth, subjects, hobbies, file upload, address, state/city dropdowns, and submitting the form.

Starting URL: https://demoqa.com/automation-practice-form

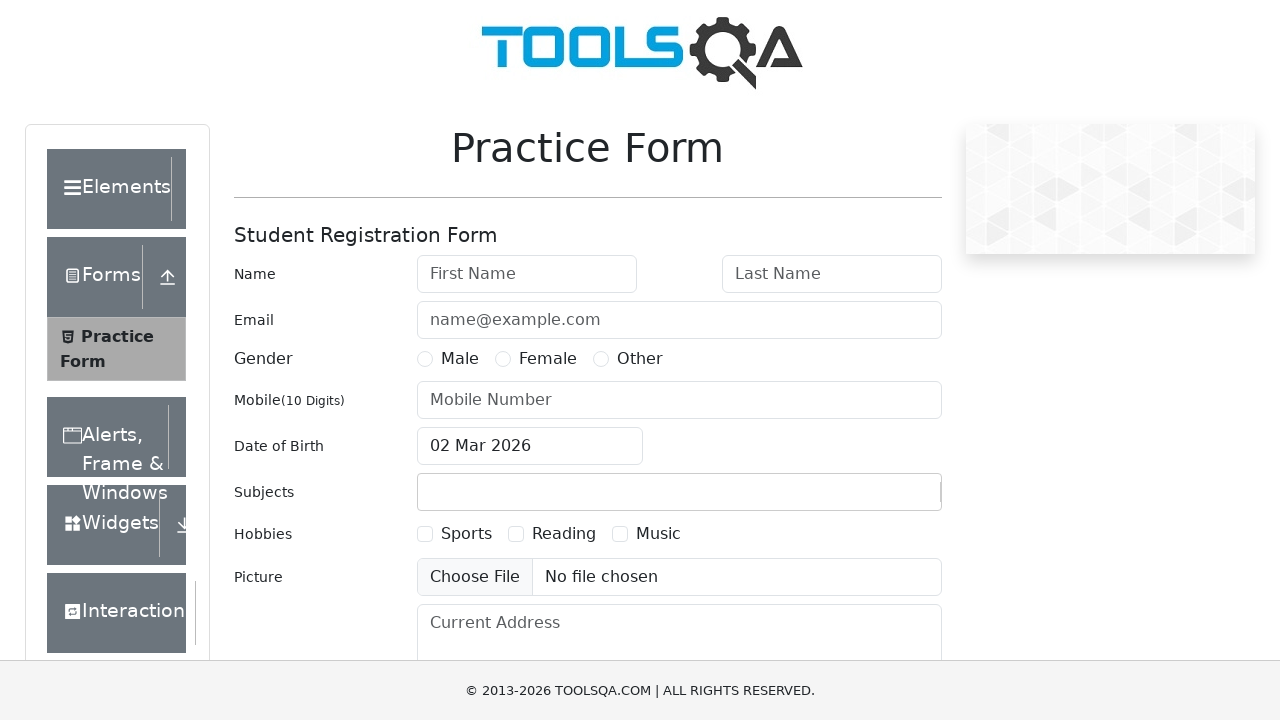

Filled first name field with 'Marcus' on #firstName
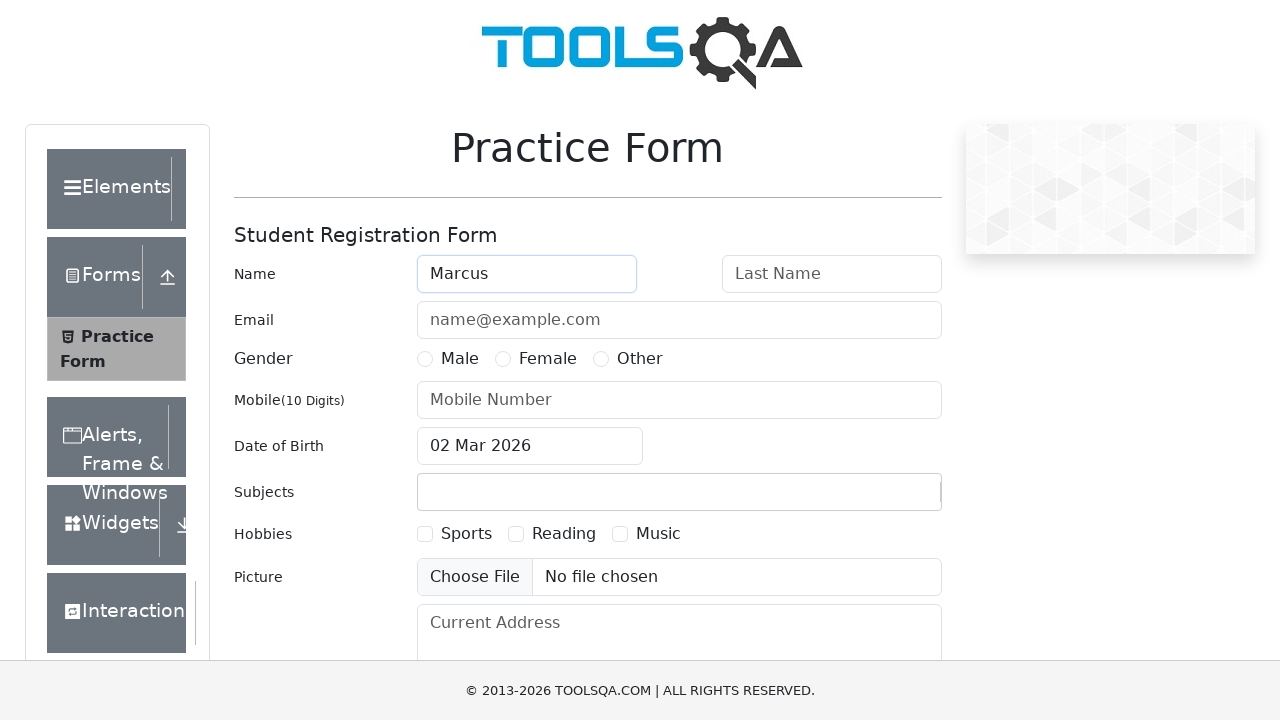

Filled last name field with 'Thompson' on #lastName
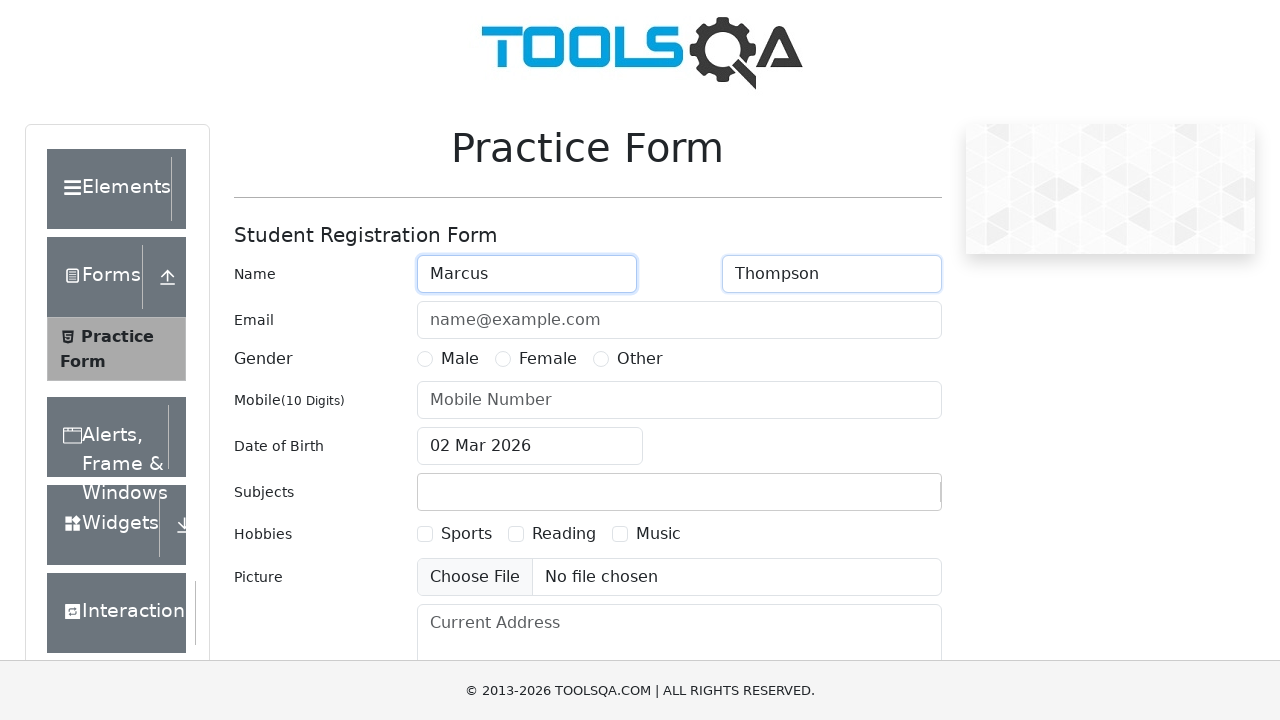

Filled email field with 'marcus.thompson@example.com' on #userEmail
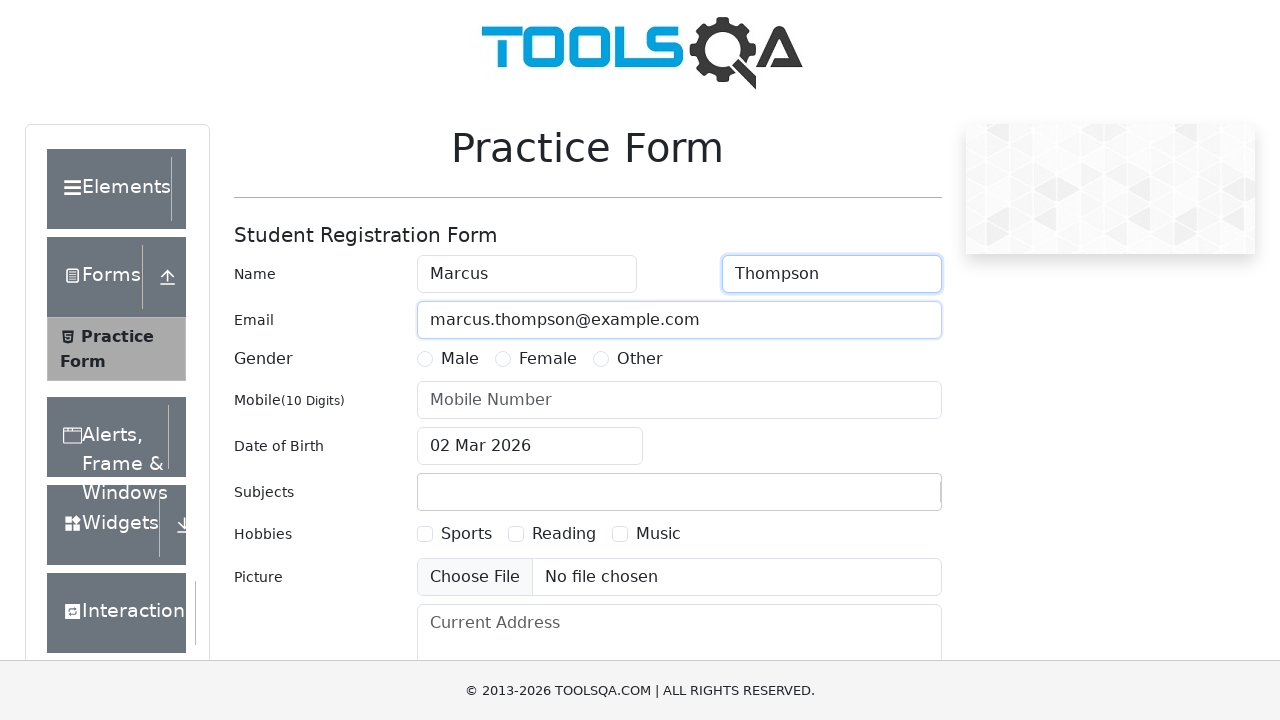

Selected 'Male' gender option at (460, 359) on label[for='gender-radio-1']
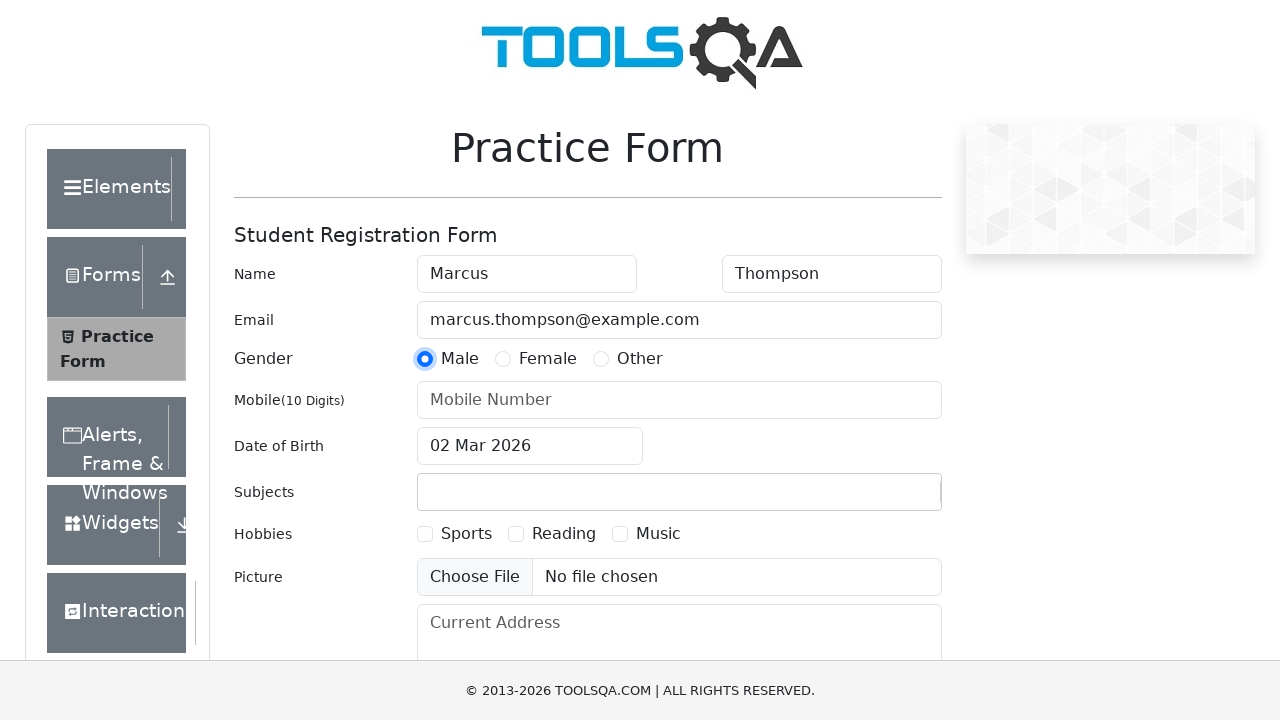

Filled phone number field with '9175553842' on #userNumber
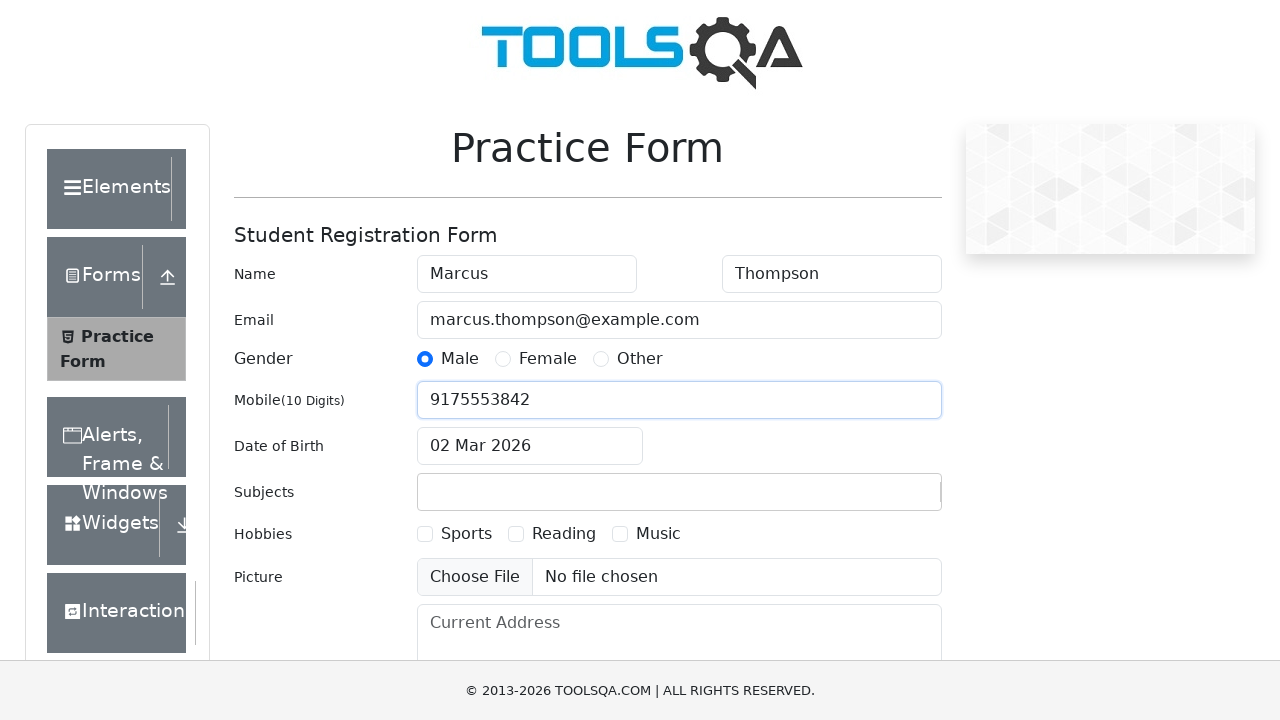

Clicked date of birth input field at (530, 446) on #dateOfBirthInput
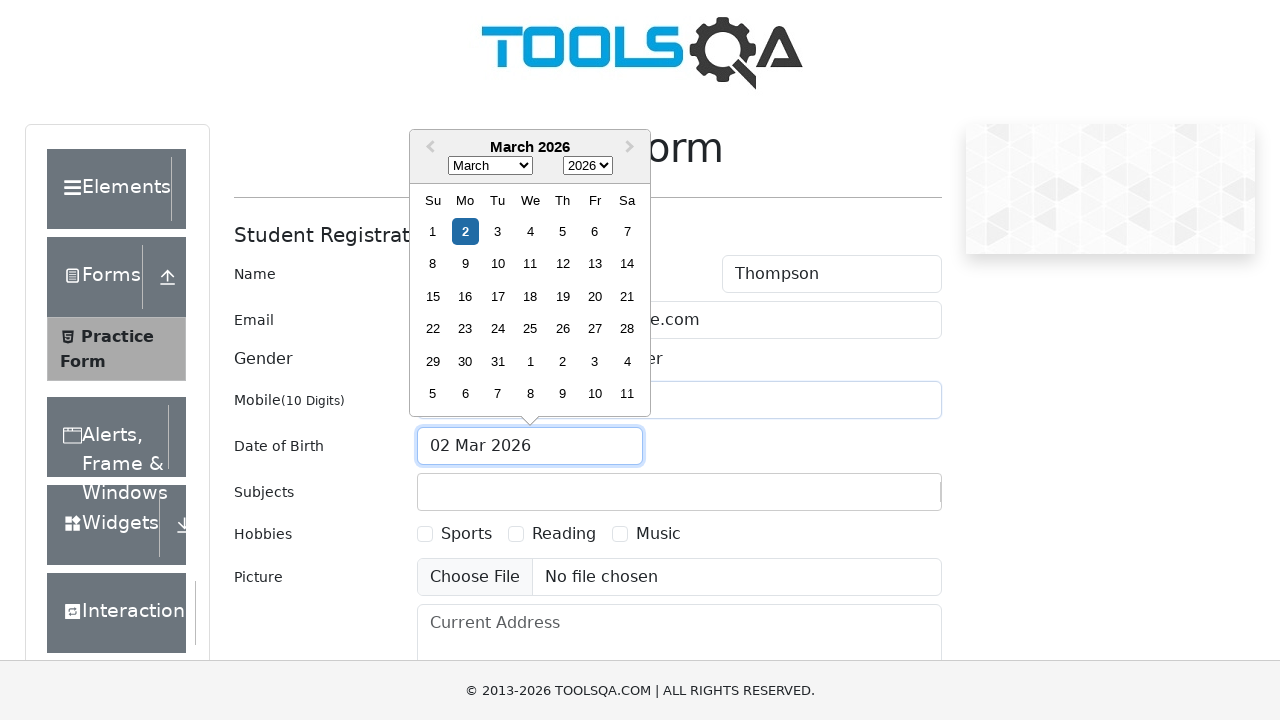

Selected all text in date field
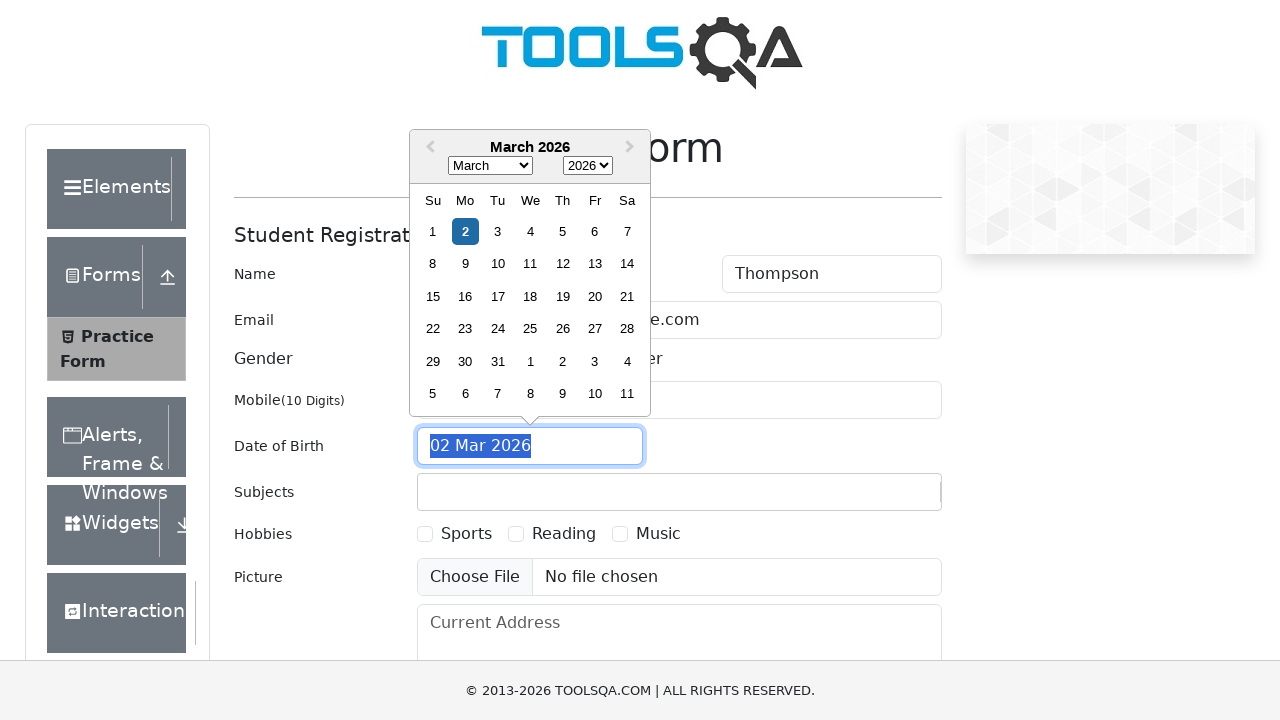

Typed date of birth '15 Mar 1995'
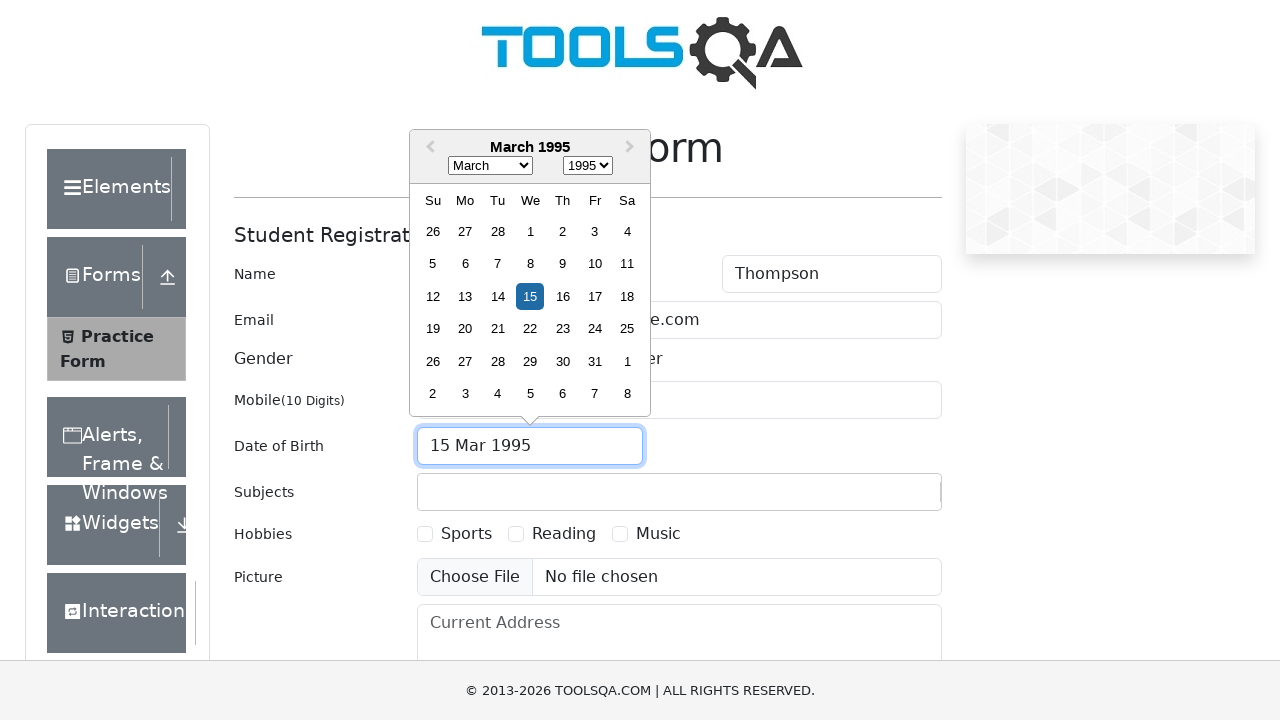

Pressed Enter to confirm date of birth
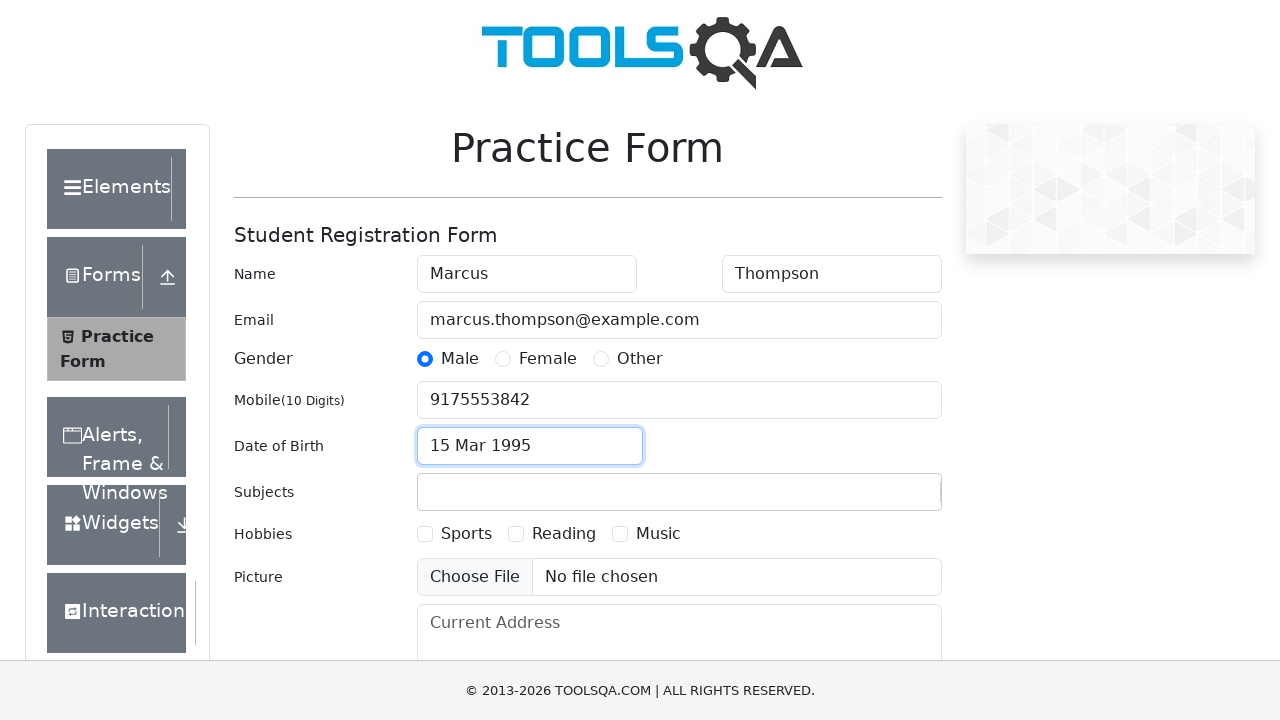

Filled subjects field with 'Maths' on #subjectsInput
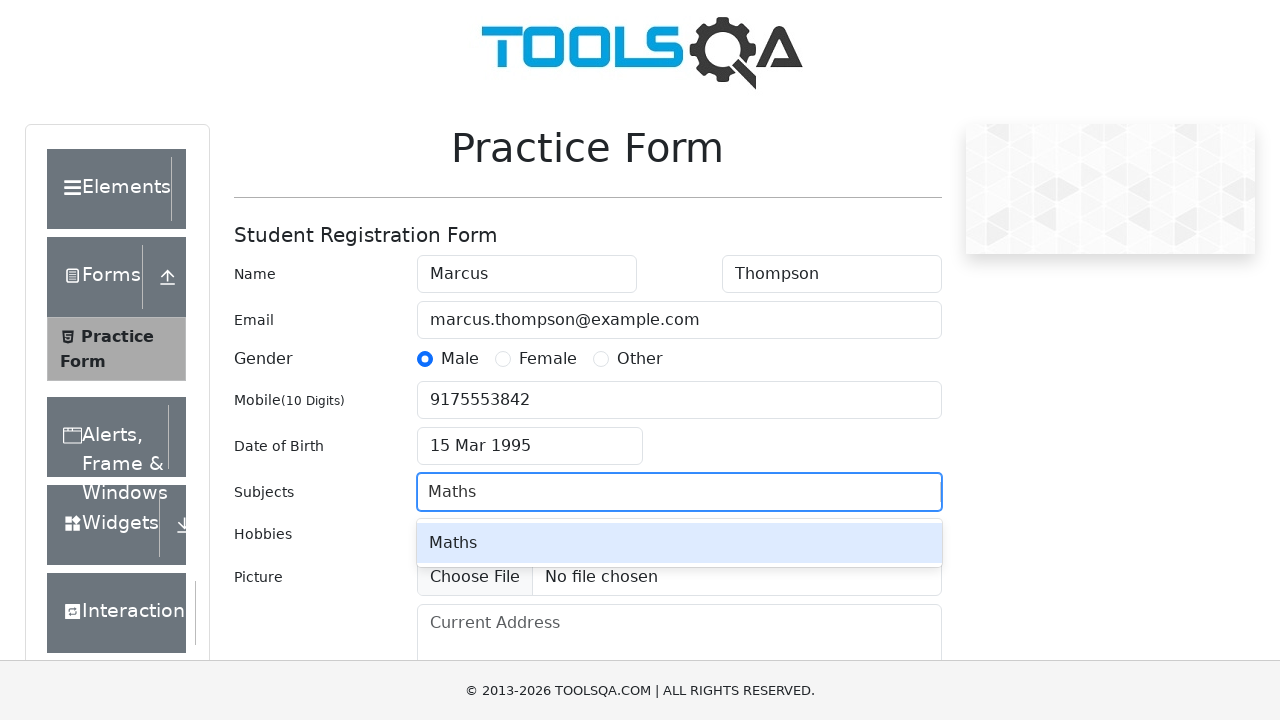

Pressed Enter to select 'Maths' subject
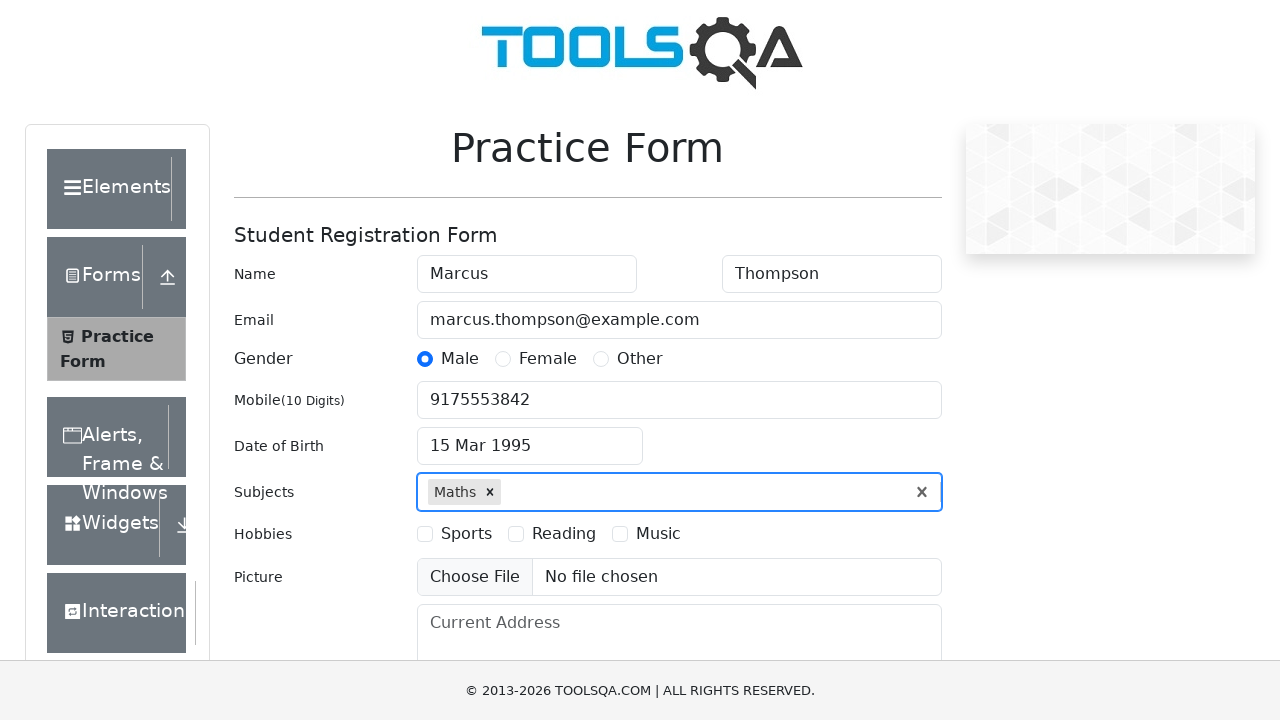

Selected 'Sports' hobby checkbox at (466, 534) on label[for='hobbies-checkbox-1']
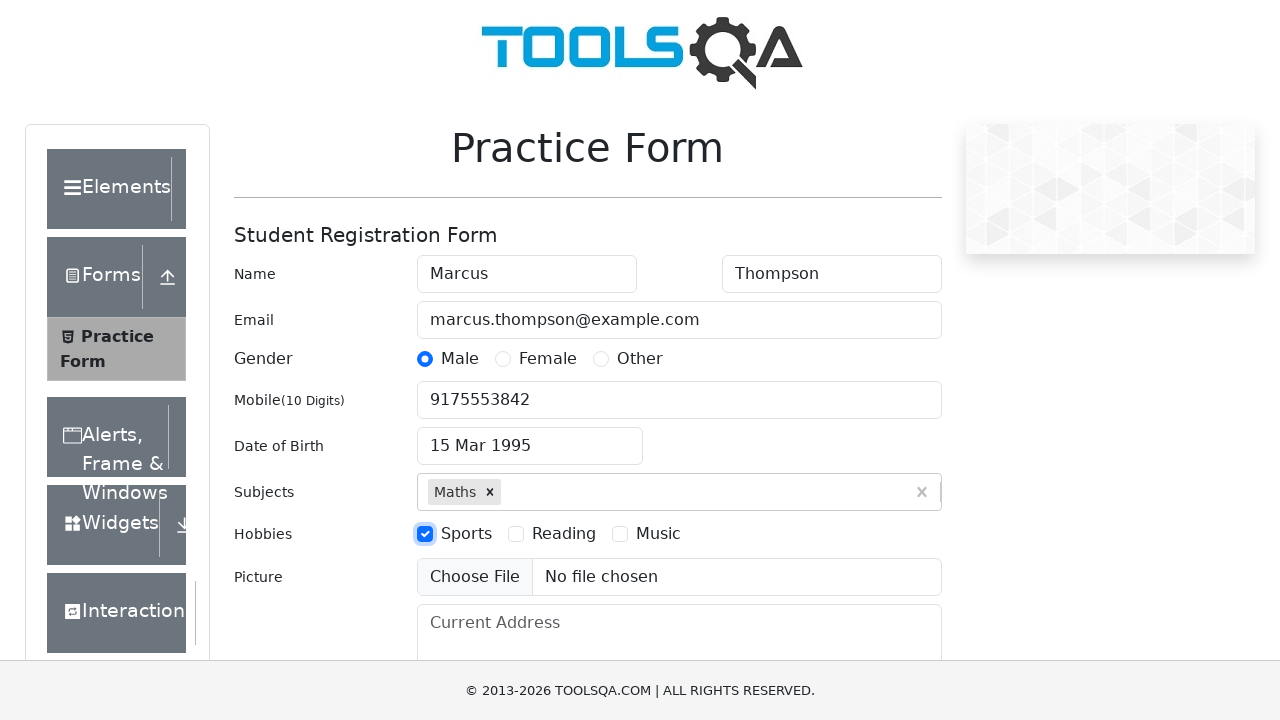

Scrolled current address field into view
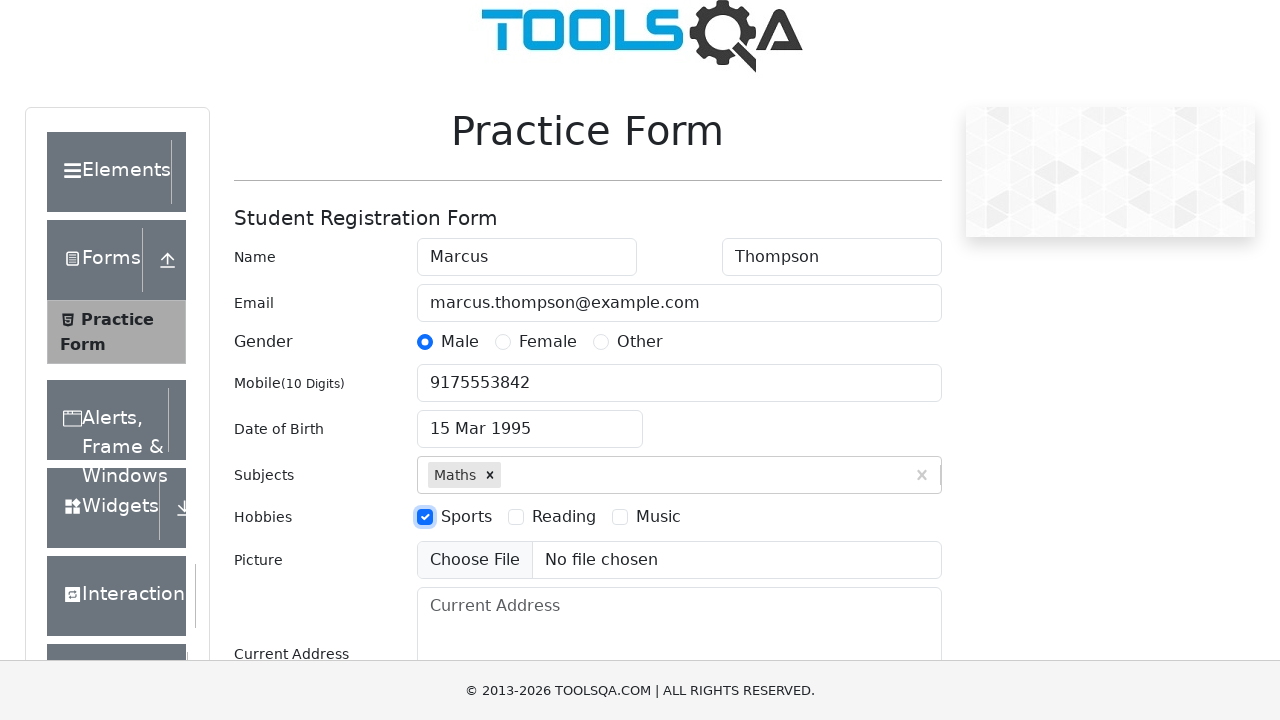

Filled current address field with '123 Main Street, New York, USA' on #currentAddress
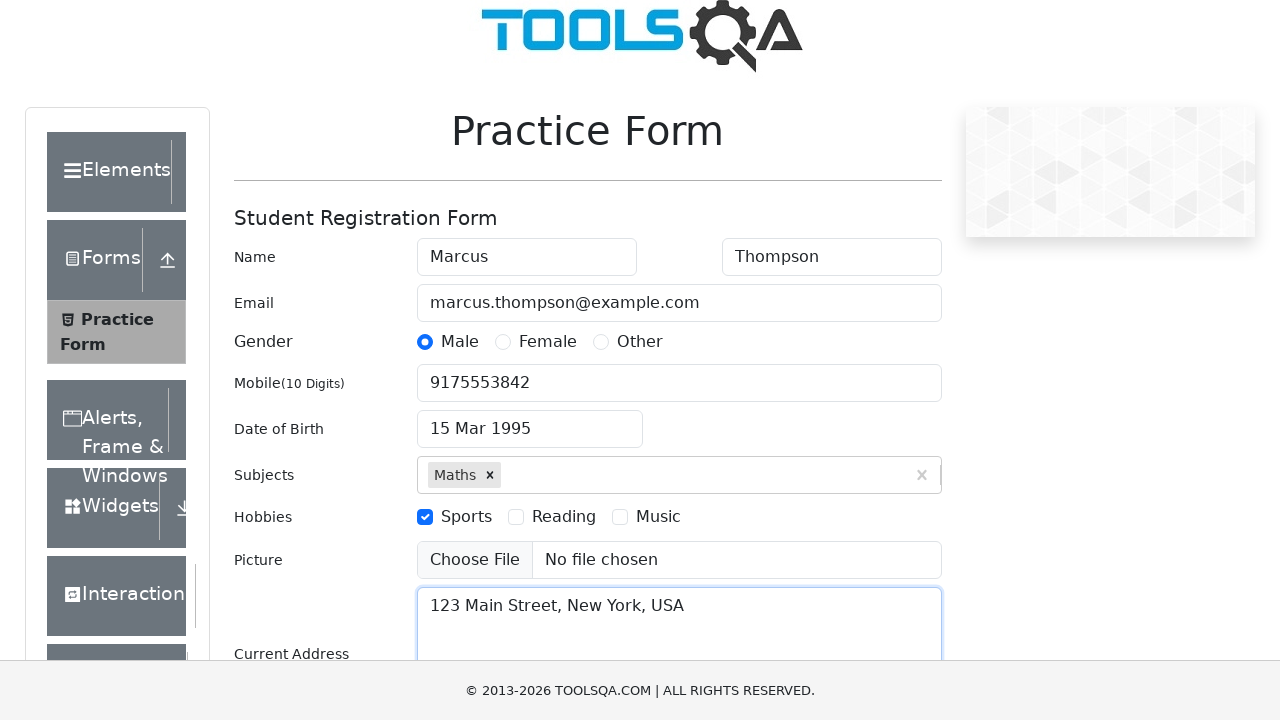

Filled state dropdown with 'NCR' on #react-select-3-input
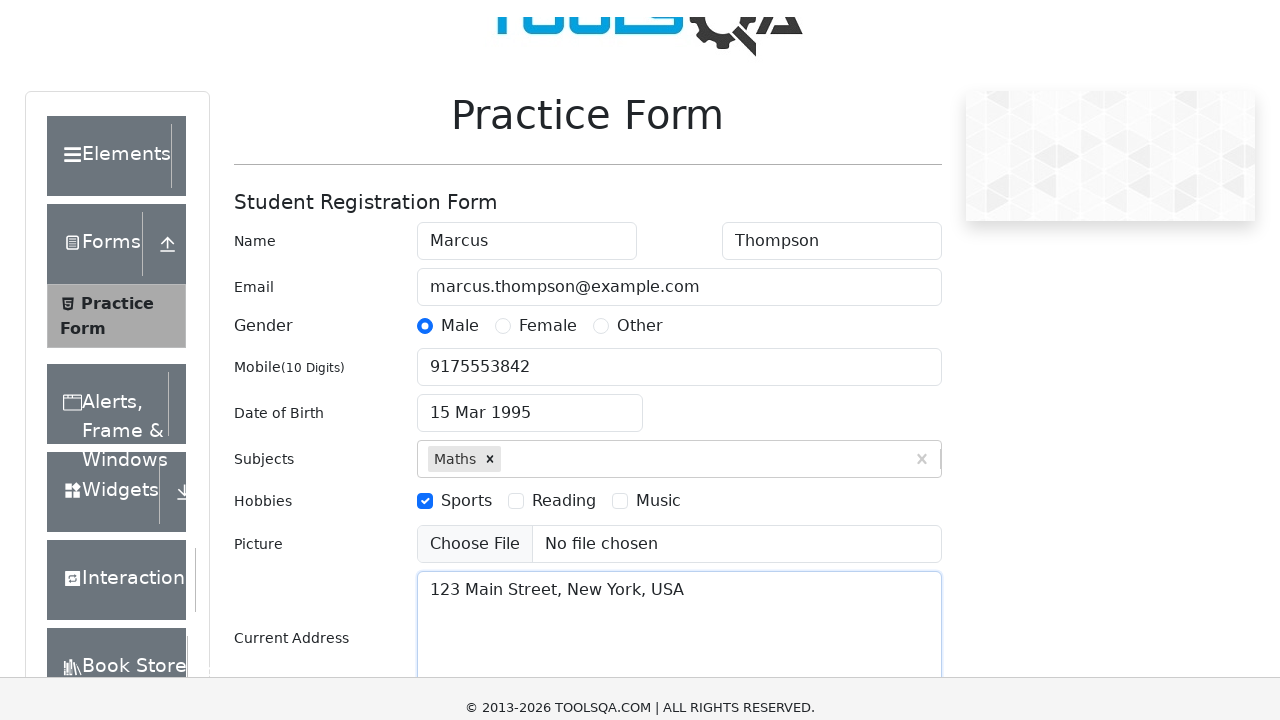

Pressed Enter to select 'NCR' state
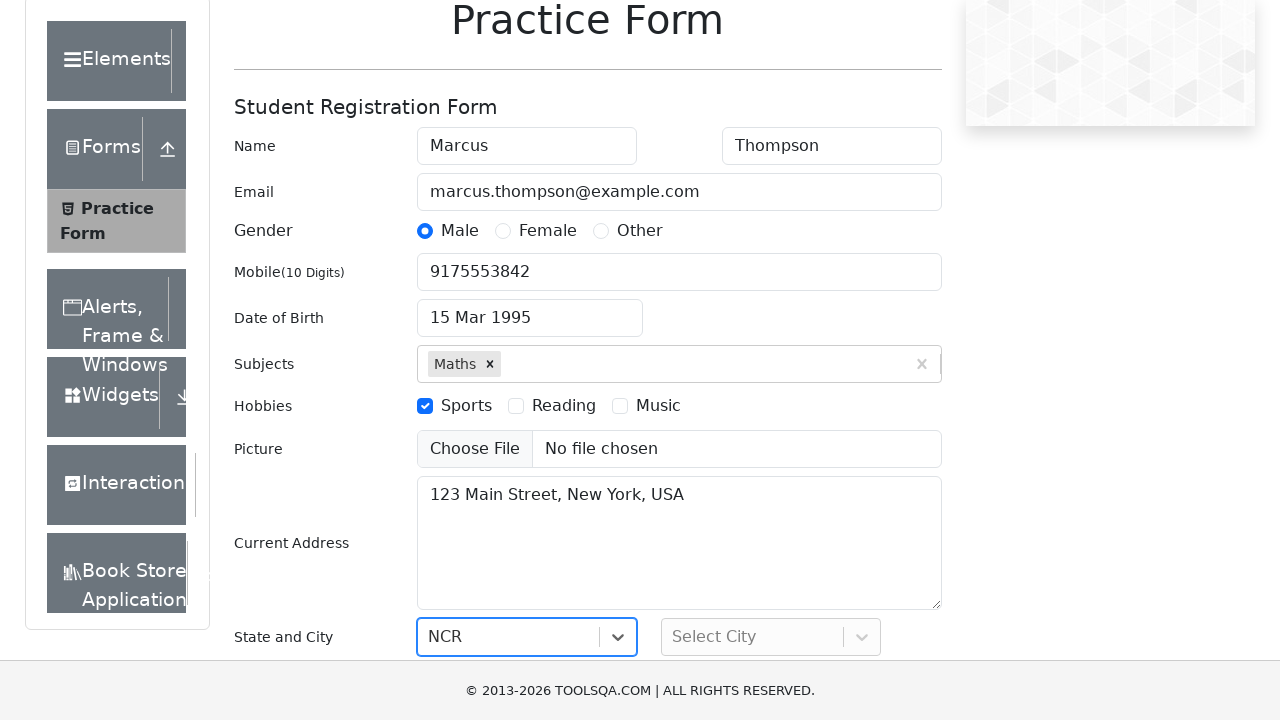

Filled city dropdown with 'Delhi' on #react-select-4-input
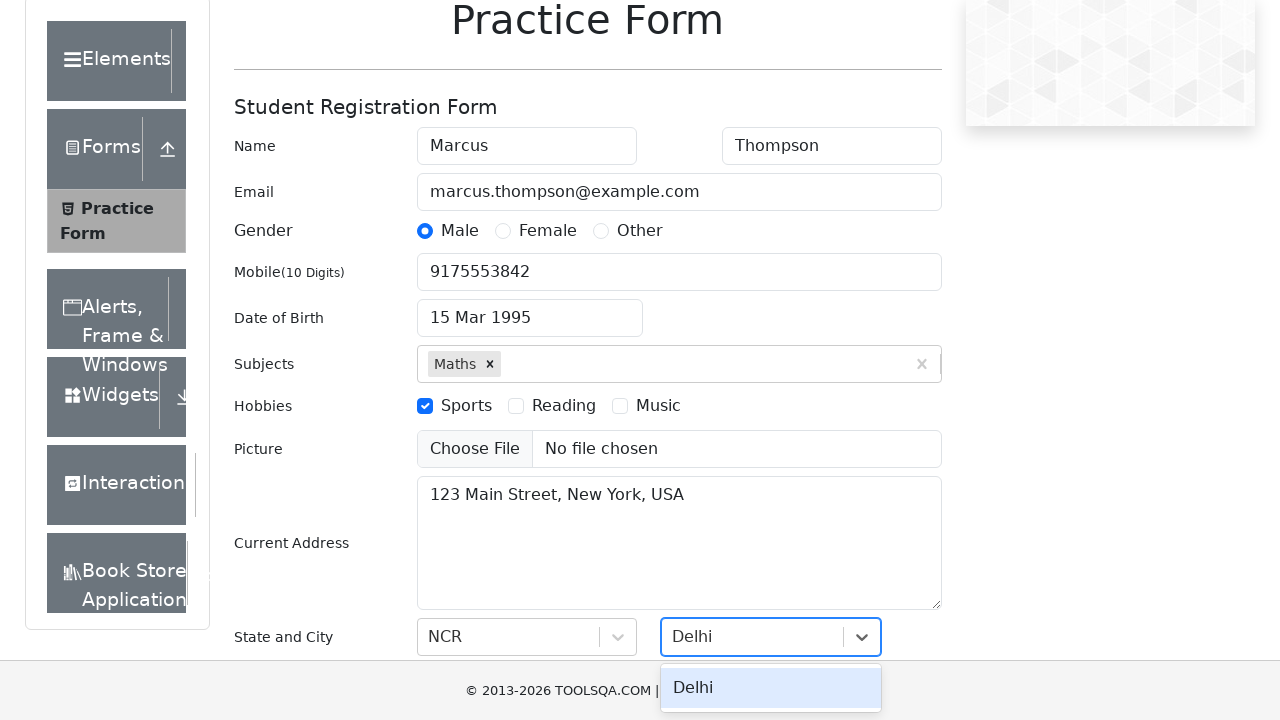

Pressed Enter to select 'Delhi' city
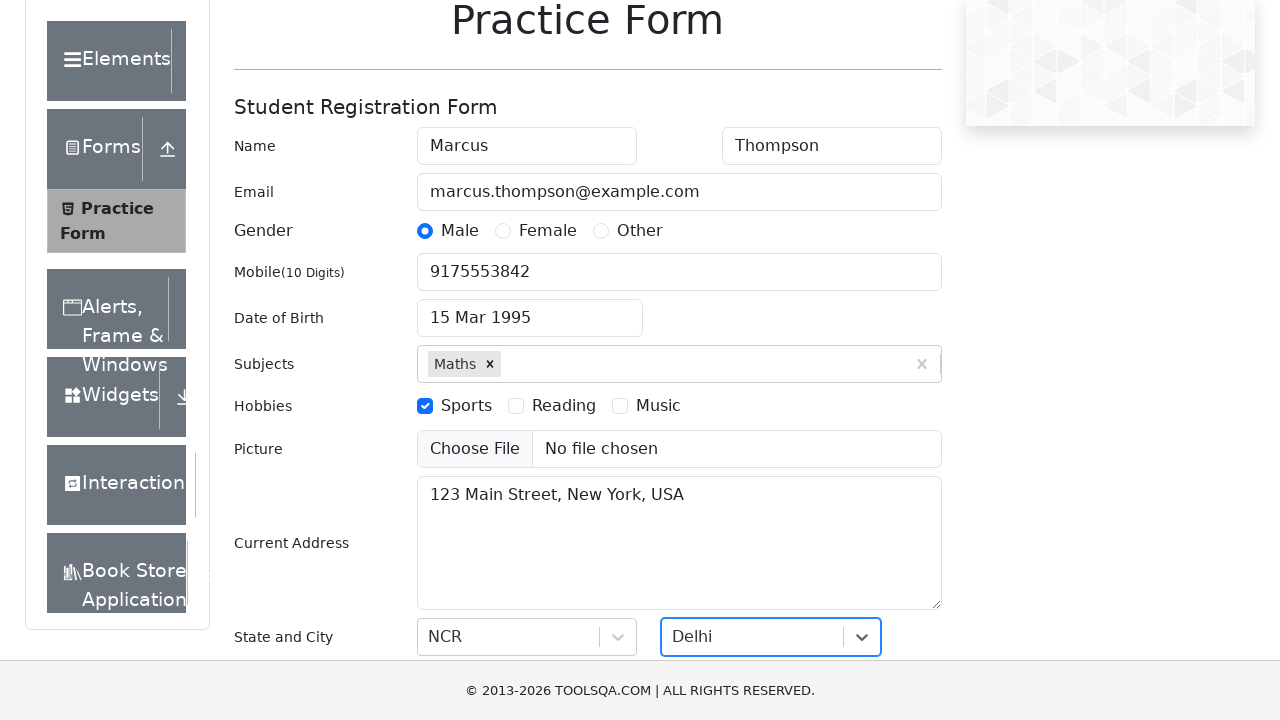

Clicked submit button to submit the form at (885, 499) on #submit
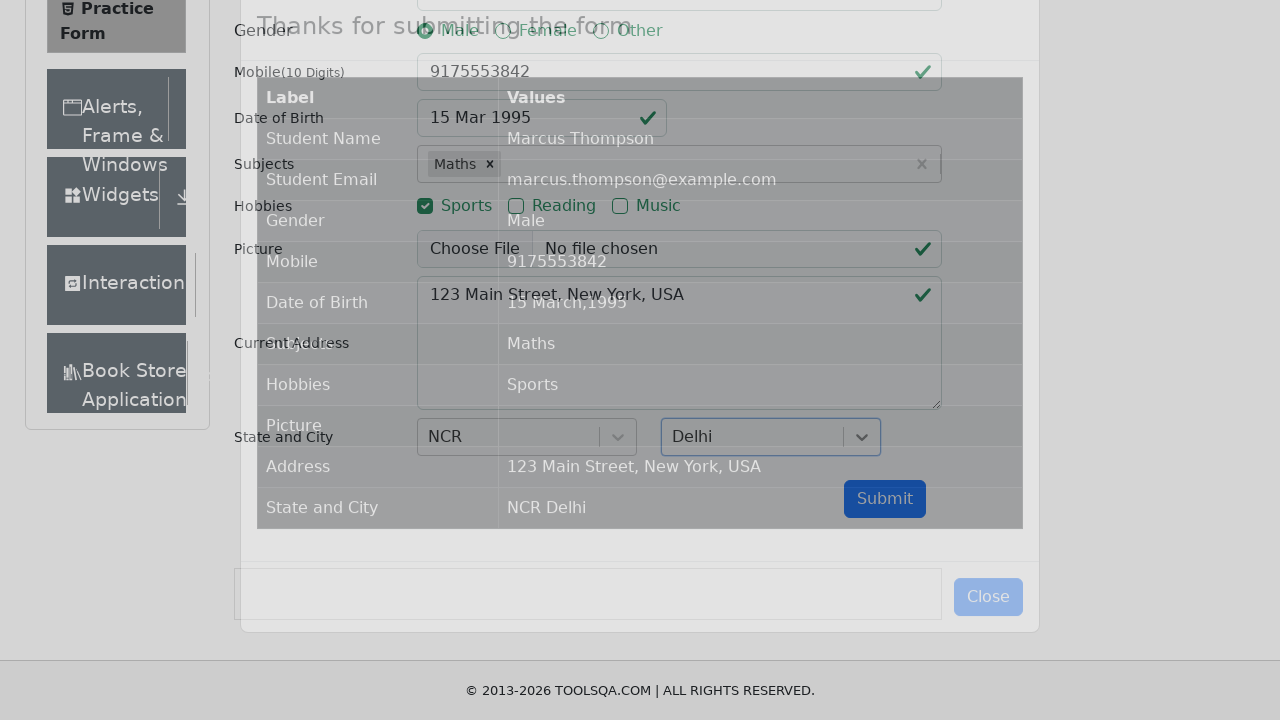

Form submission confirmation modal appeared
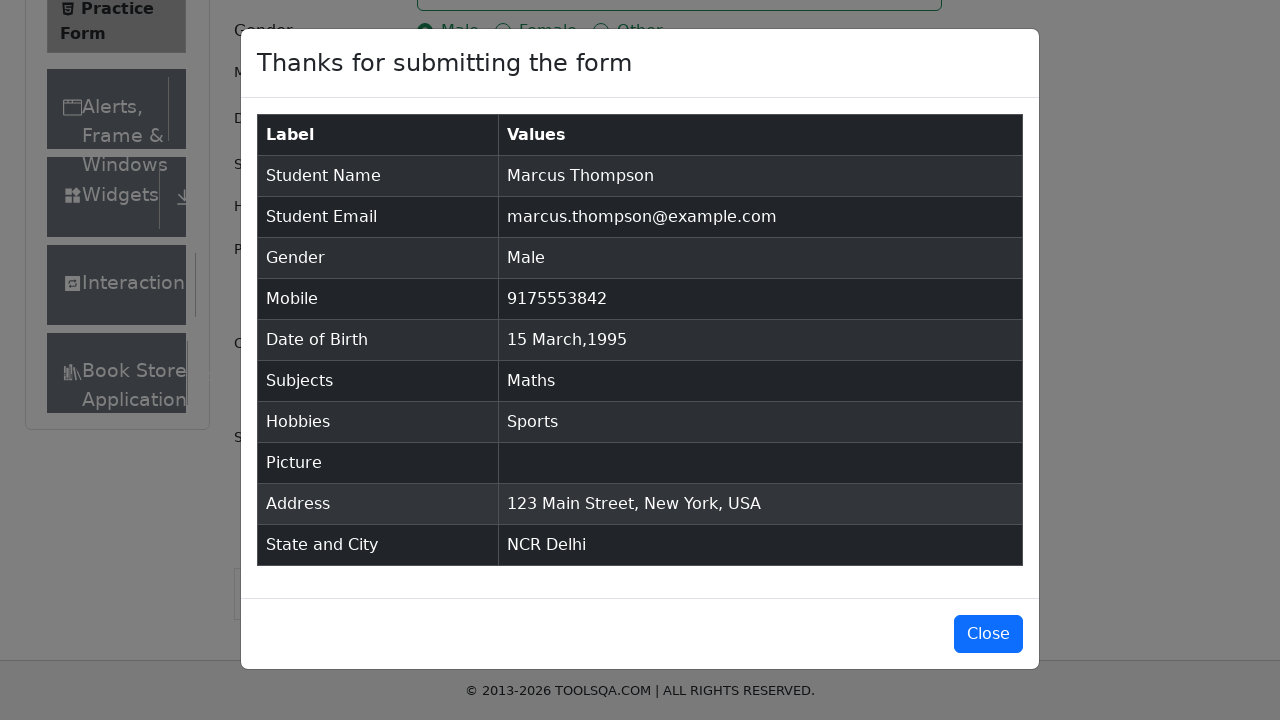

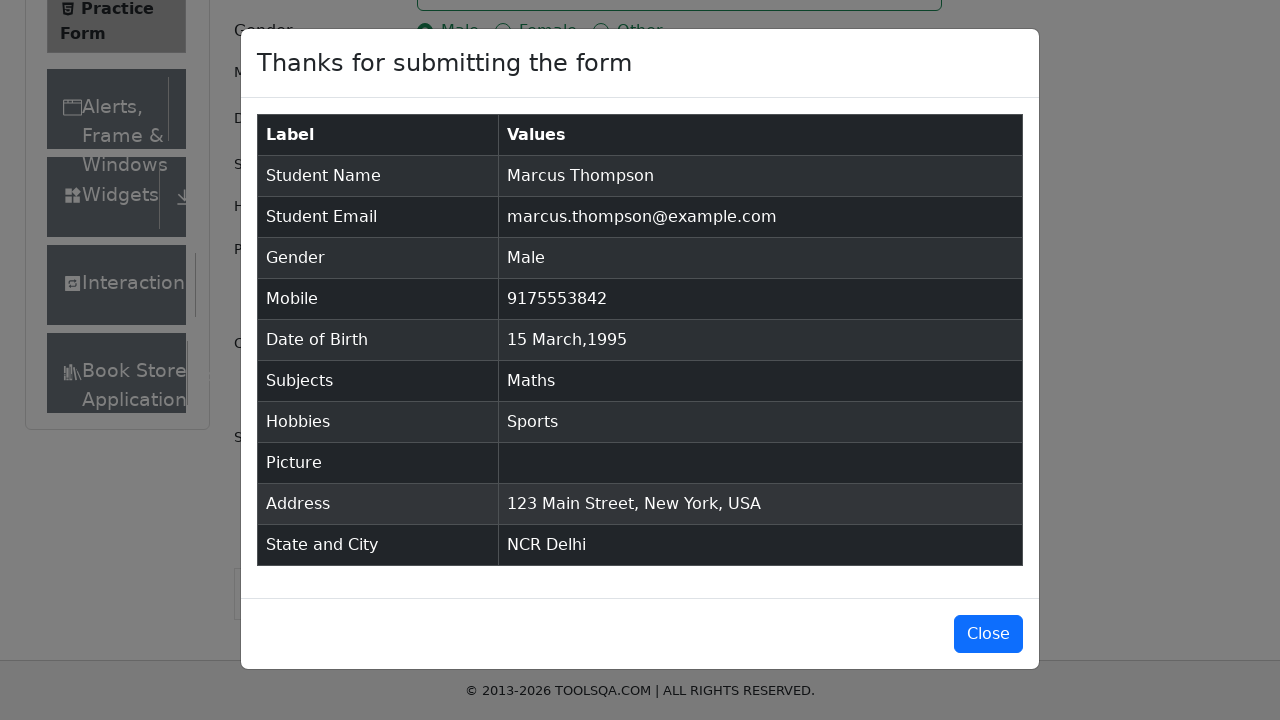